Tests form interactions including filling text fields, checking checkboxes and radio buttons, and selecting from a dropdown

Starting URL: https://rahulshettyacademy.com/angularpractice/

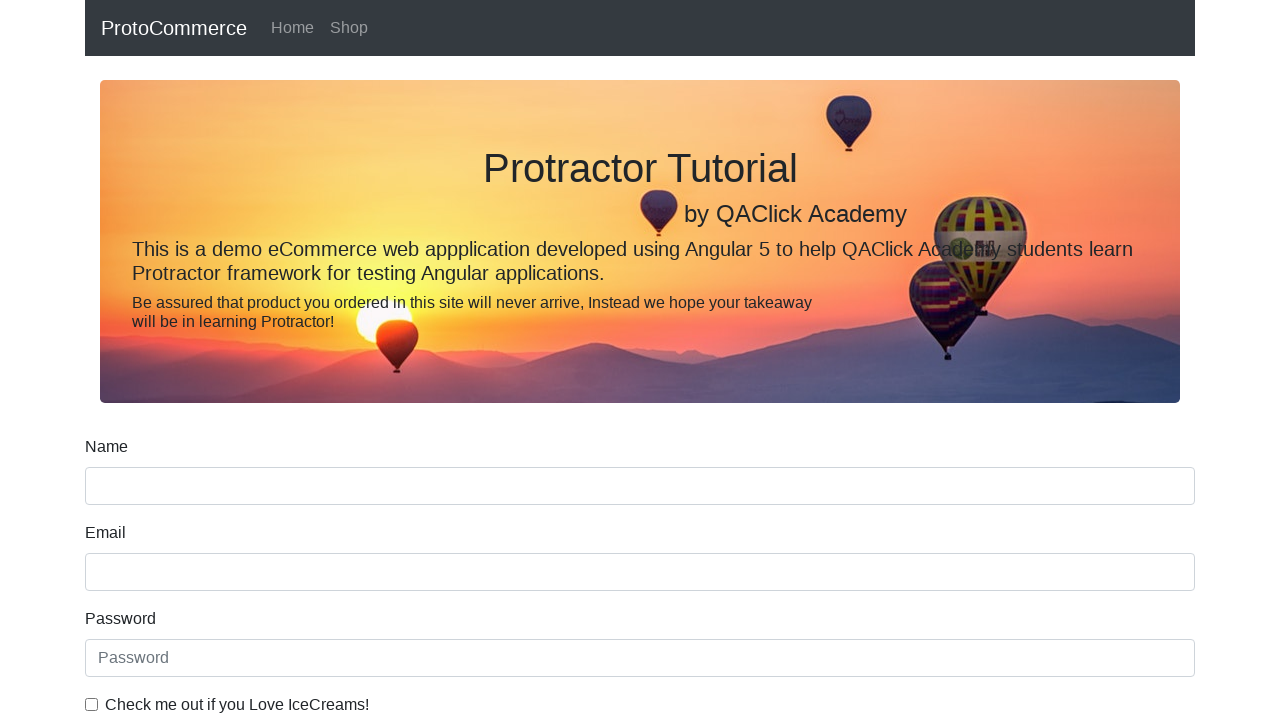

Filled name field with 'Test' on [name='name'] >> nth=0
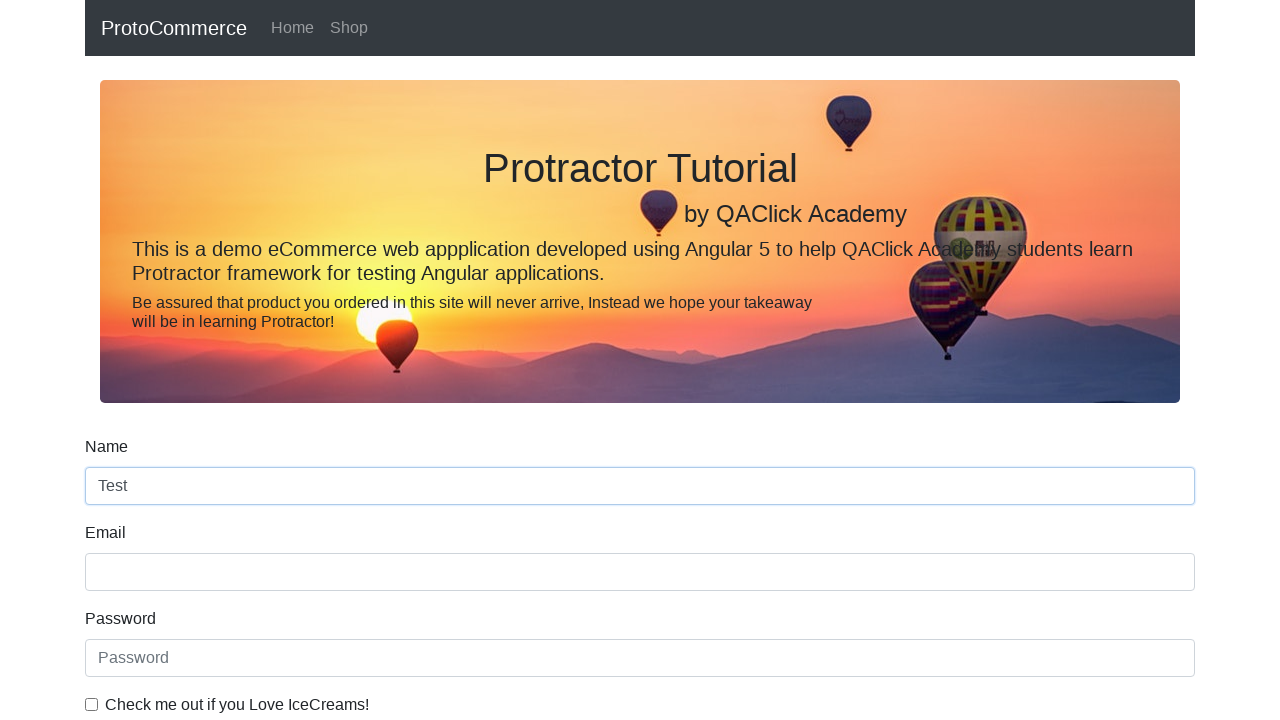

Filled email field with 'testcase@example.com' on [name='email']
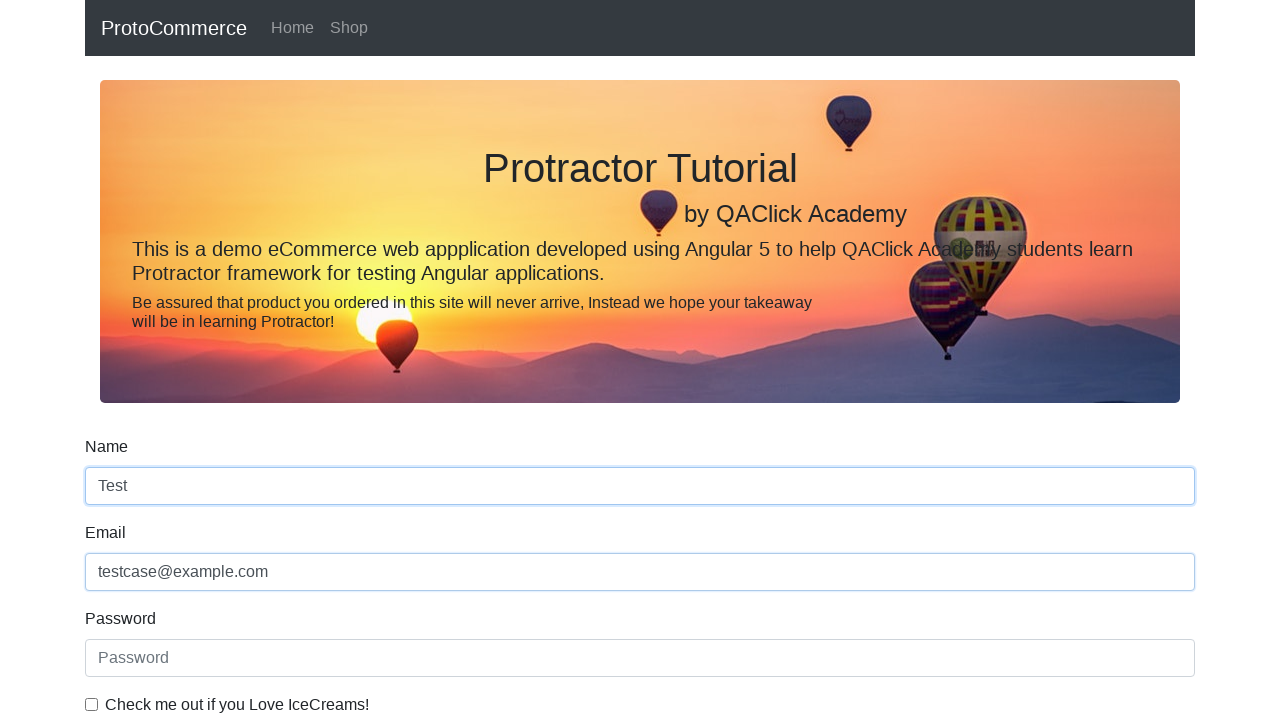

Filled password field with 'SecurePass123' on #exampleInputPassword1
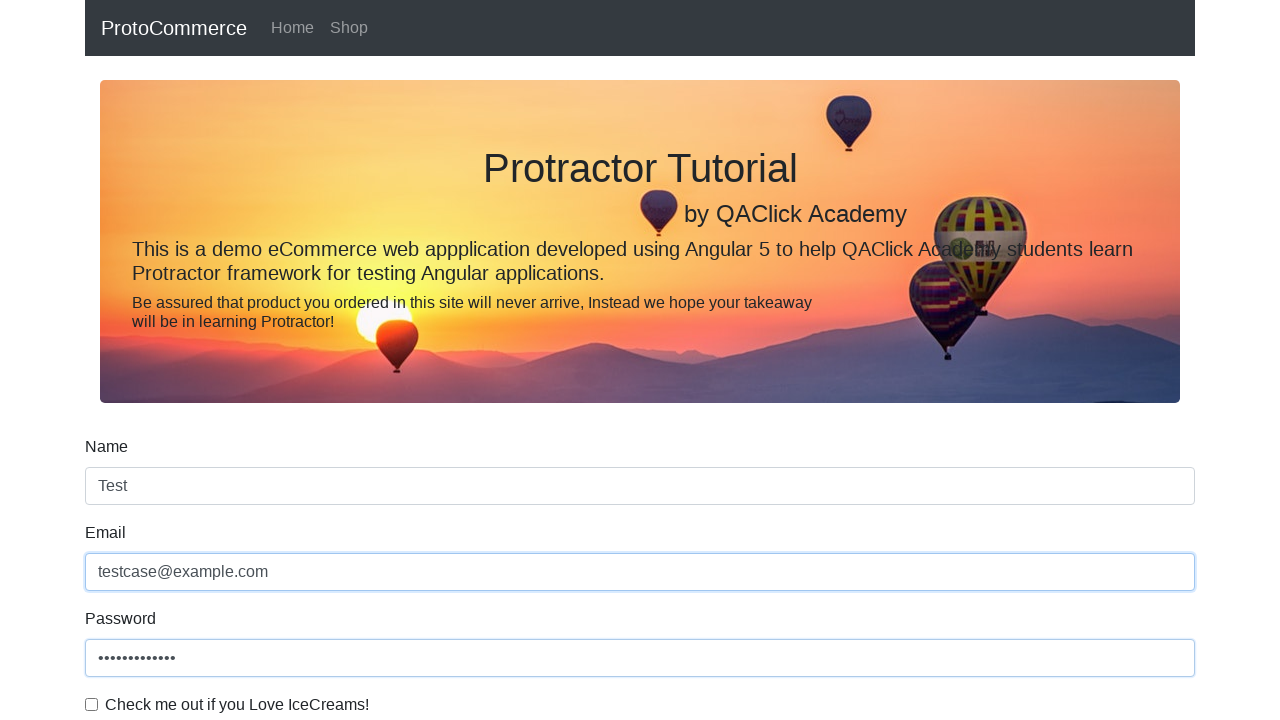

Checked the checkbox at (237, 705) on xpath=//label[@for='exampleCheck1']
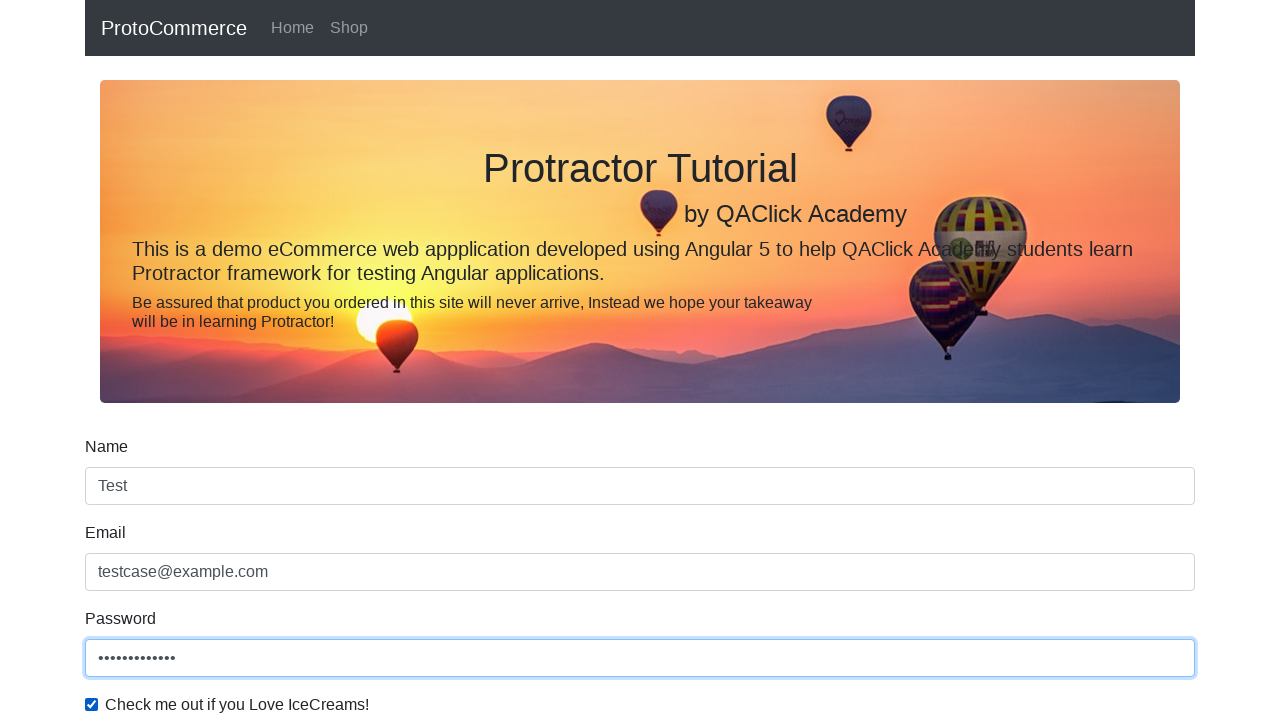

Selected radio button at (326, 360) on #inlineRadio2
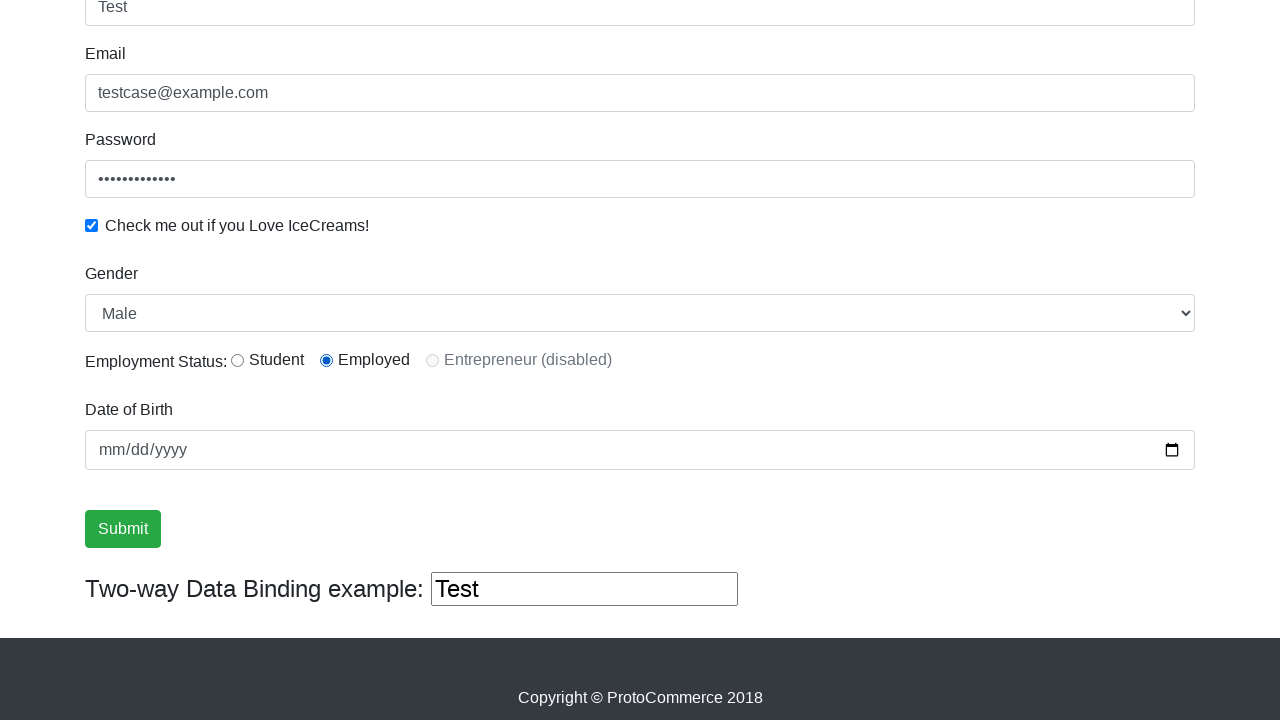

Selected 'Male' from dropdown on #exampleFormControlSelect1
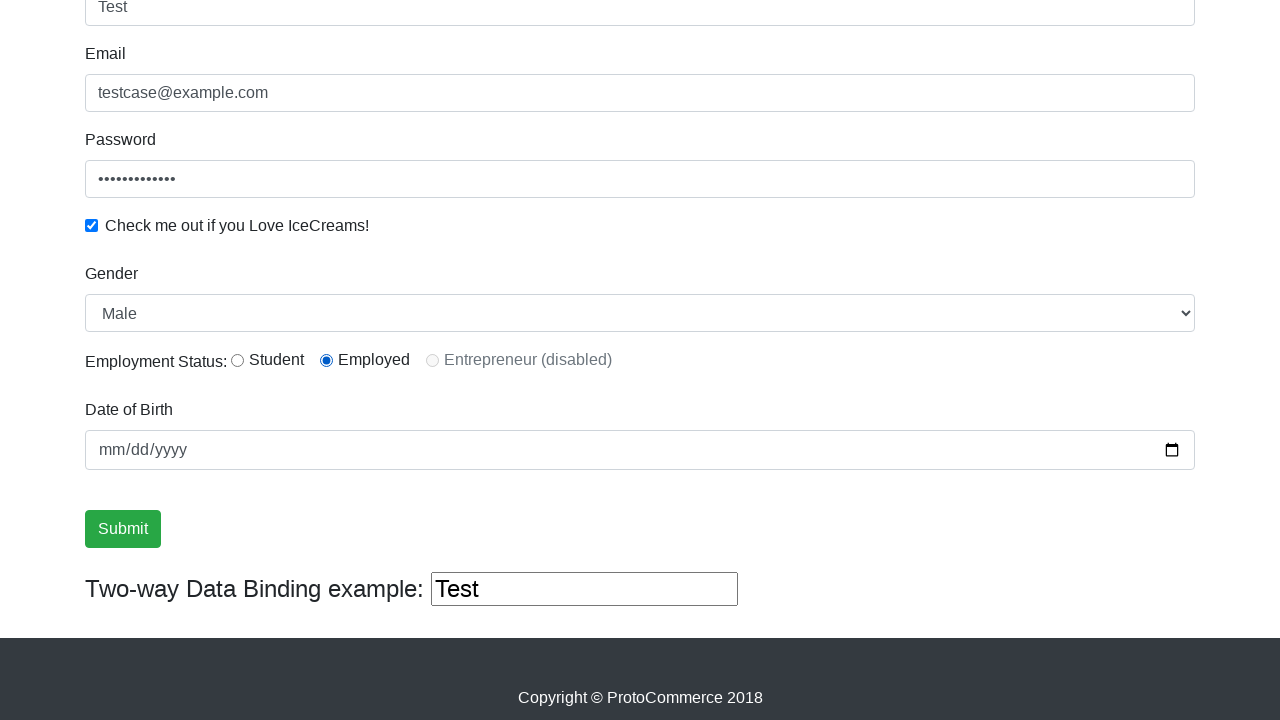

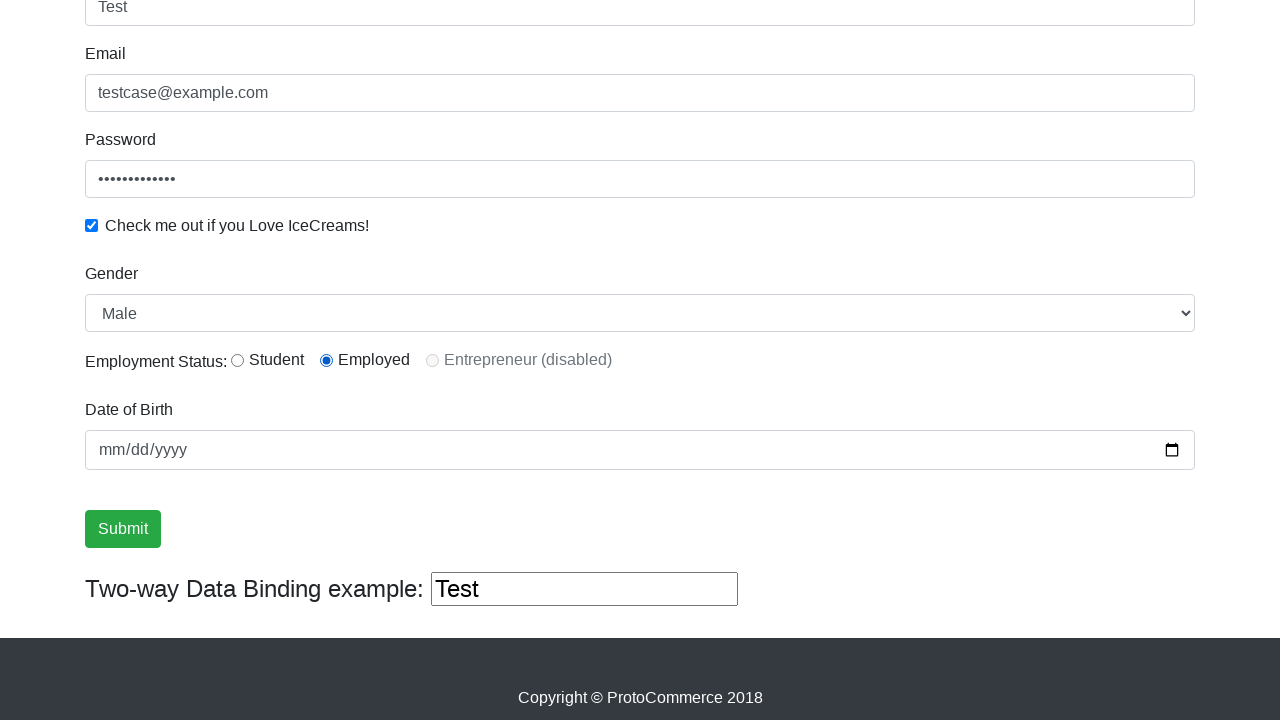